Navigates to the Setopati sports news page and verifies that article listings with titles, tags, authors, and dates are displayed on the page.

Starting URL: https://www.setopati.com/sports?page=15

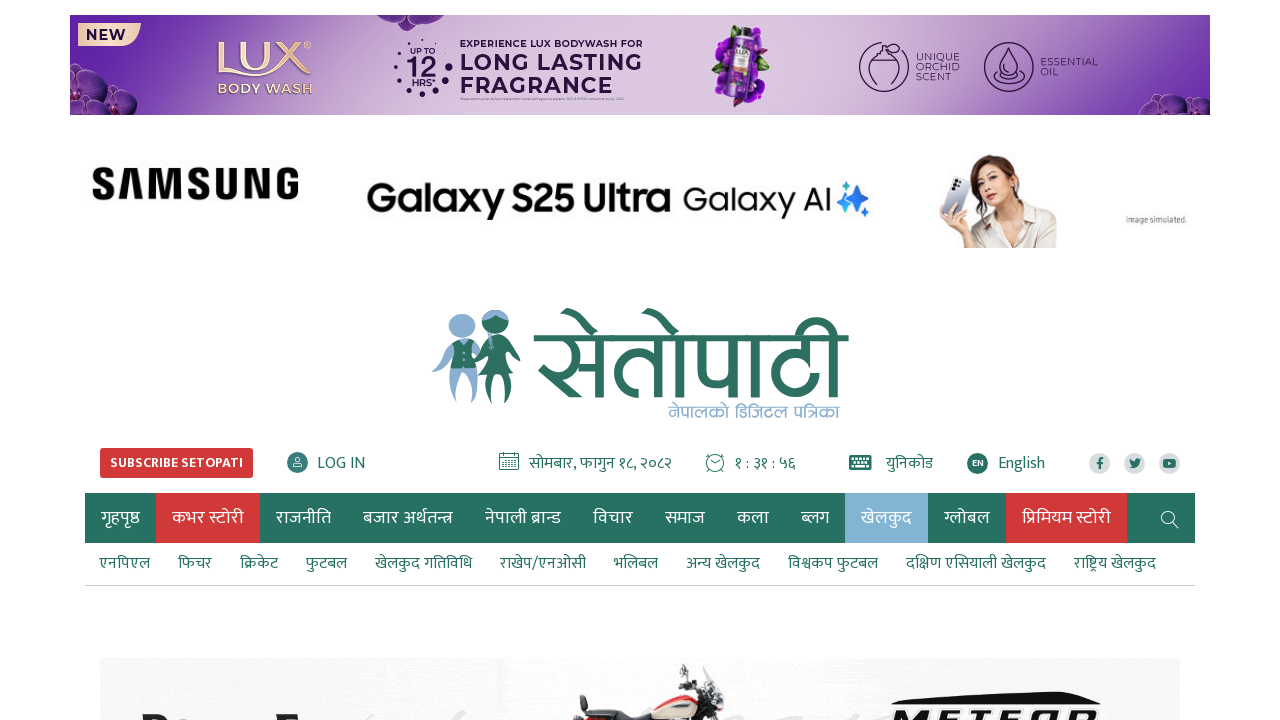

Navigated to Setopati sports news page 15
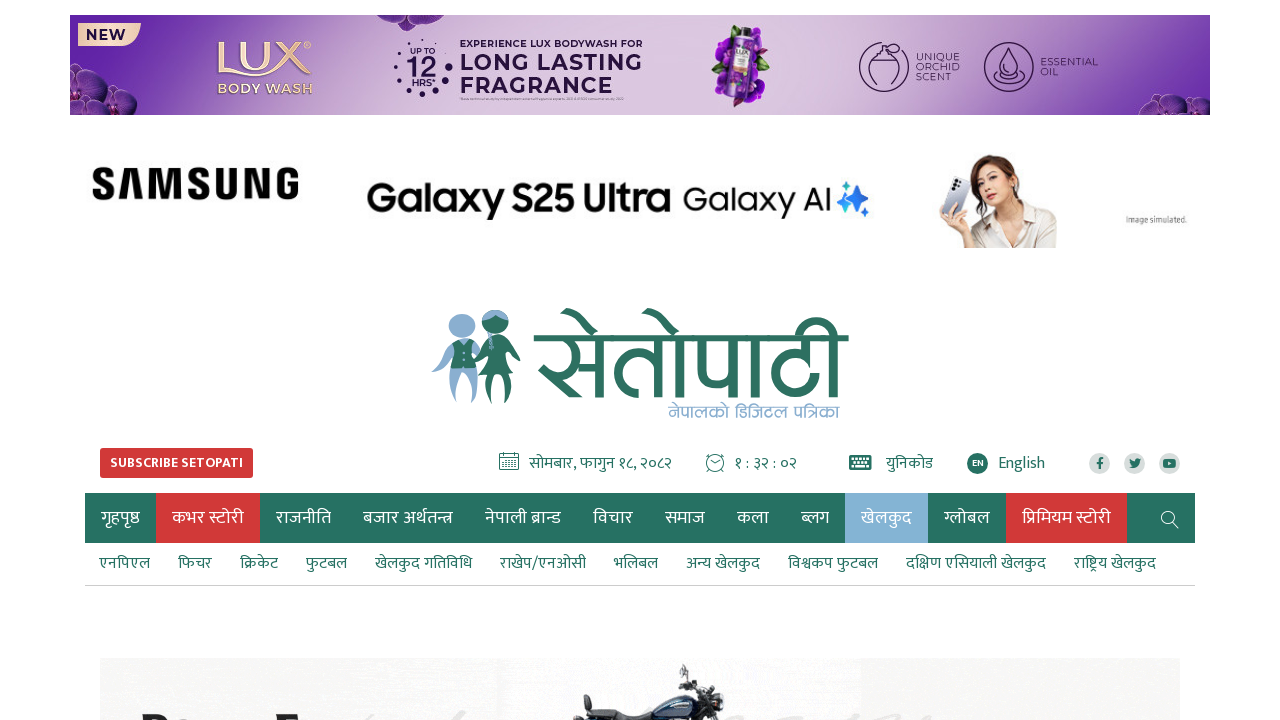

Page fully loaded and network idle
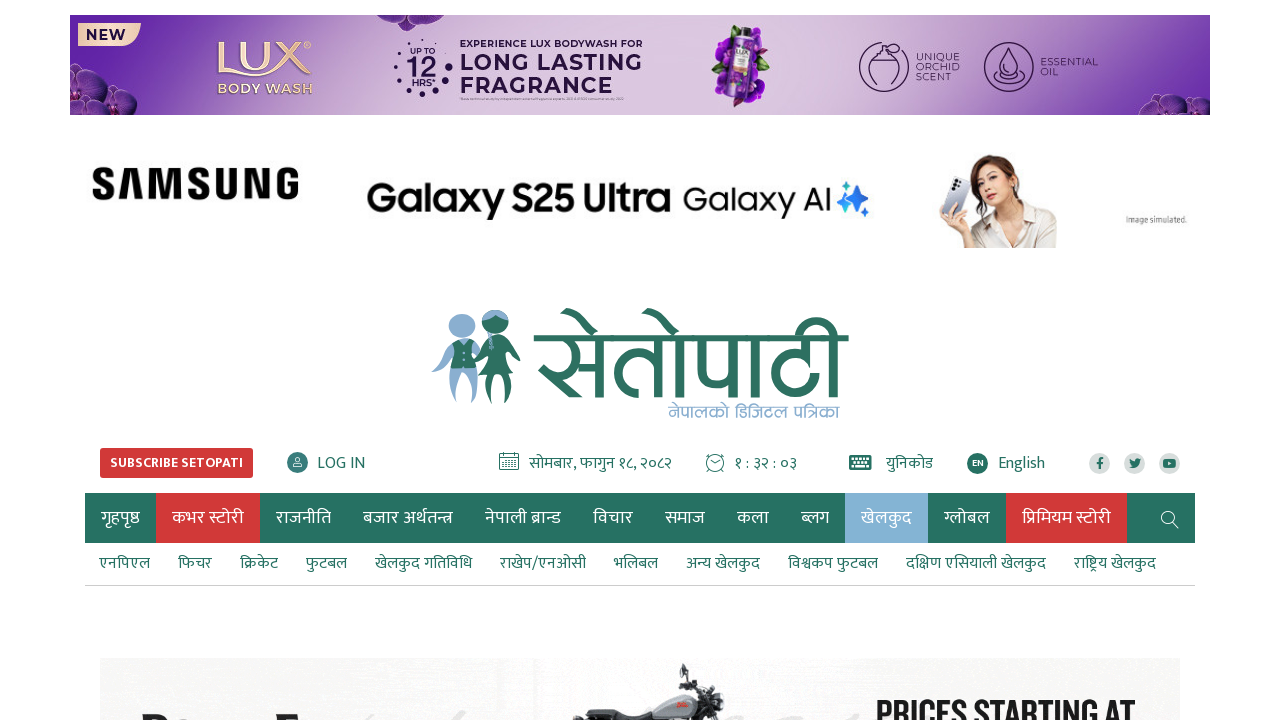

Article containers are visible on the page
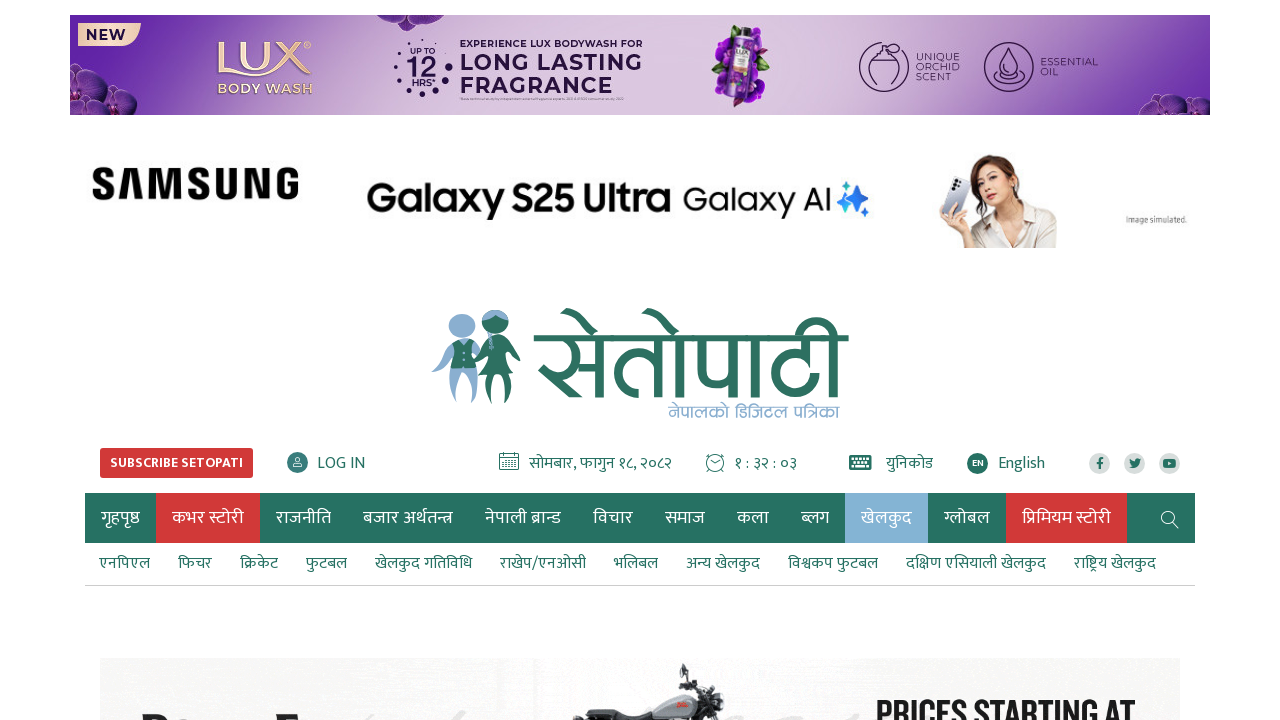

Article titles (.main-title) are present
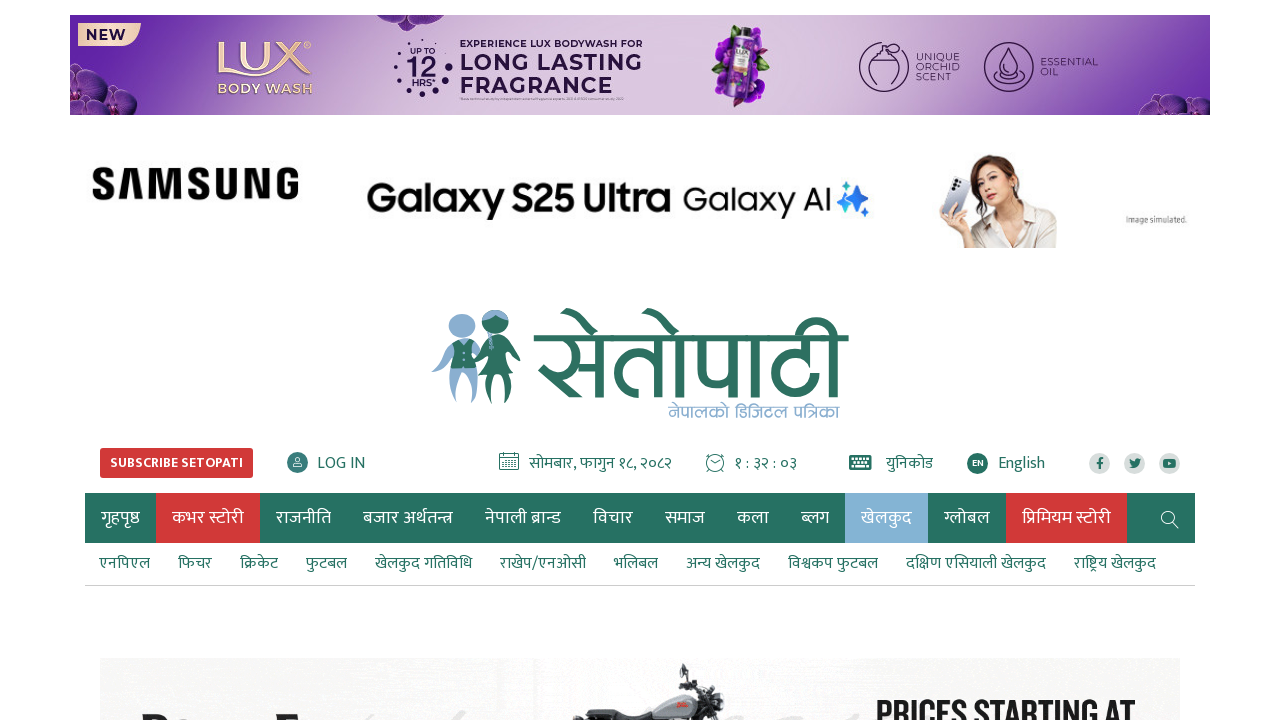

Article tags (.tags) are present
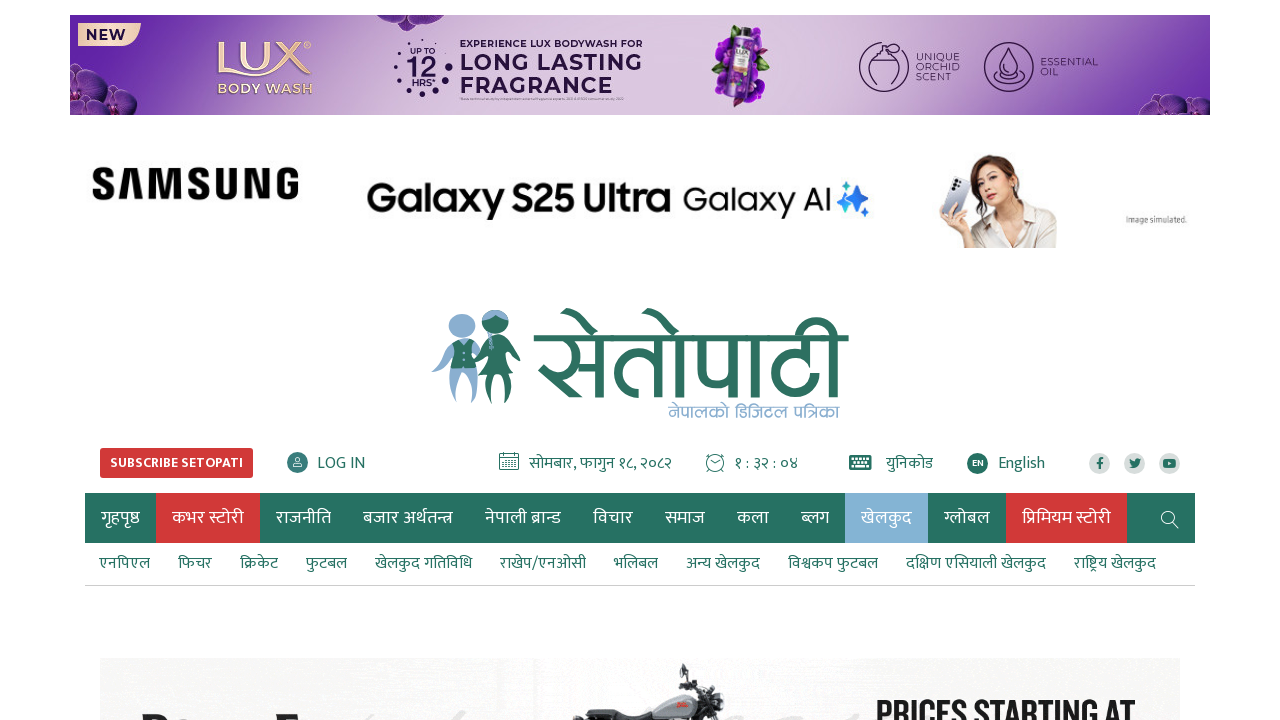

Article authors (.author-title) are present
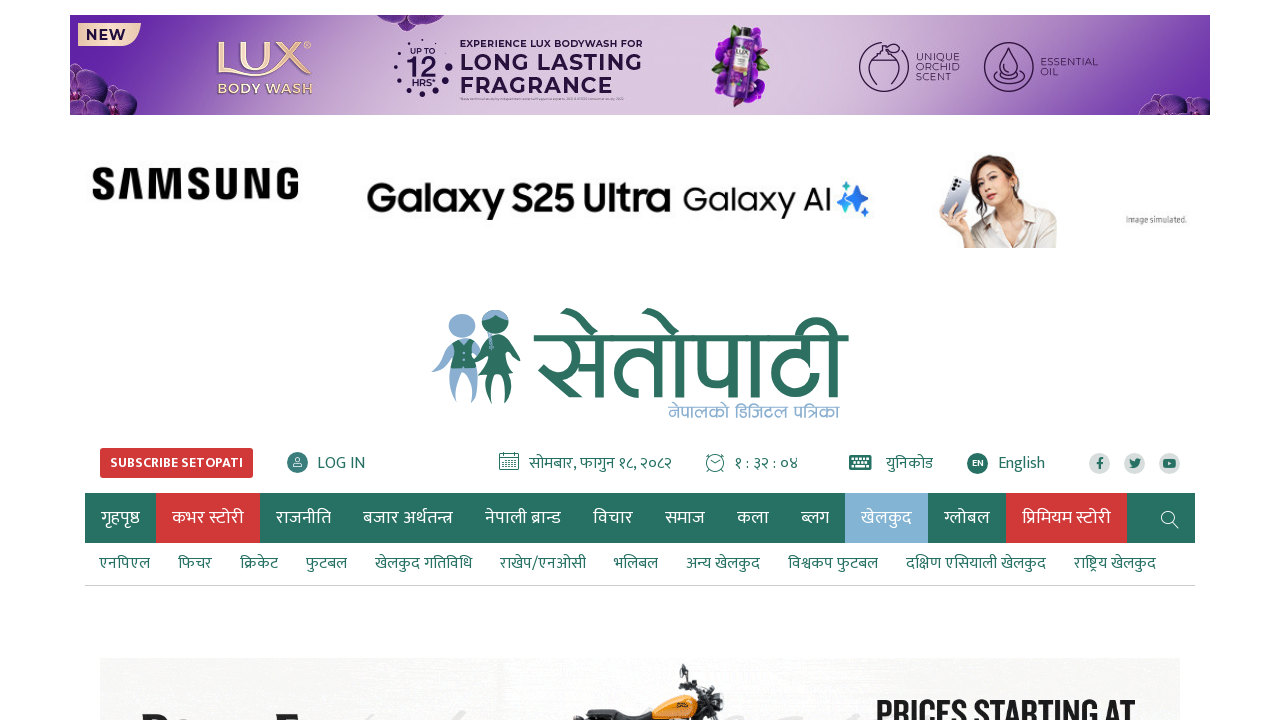

Article dates (.time-stamp) are present
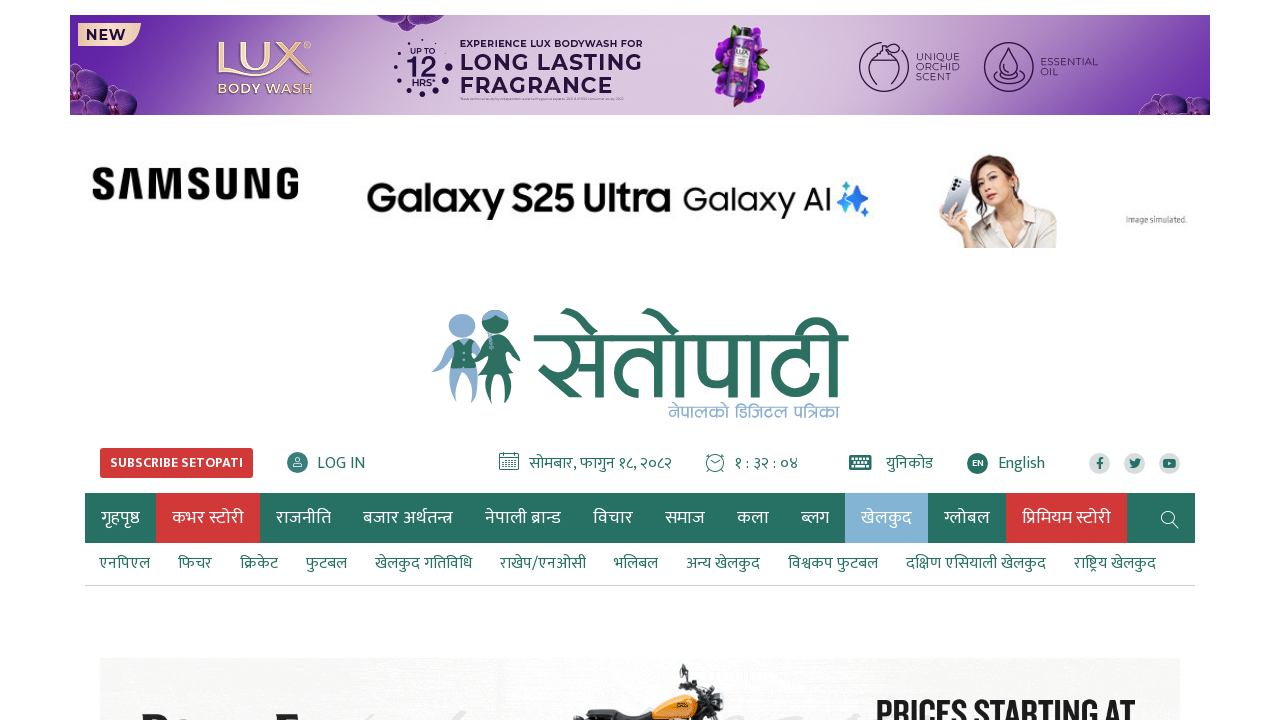

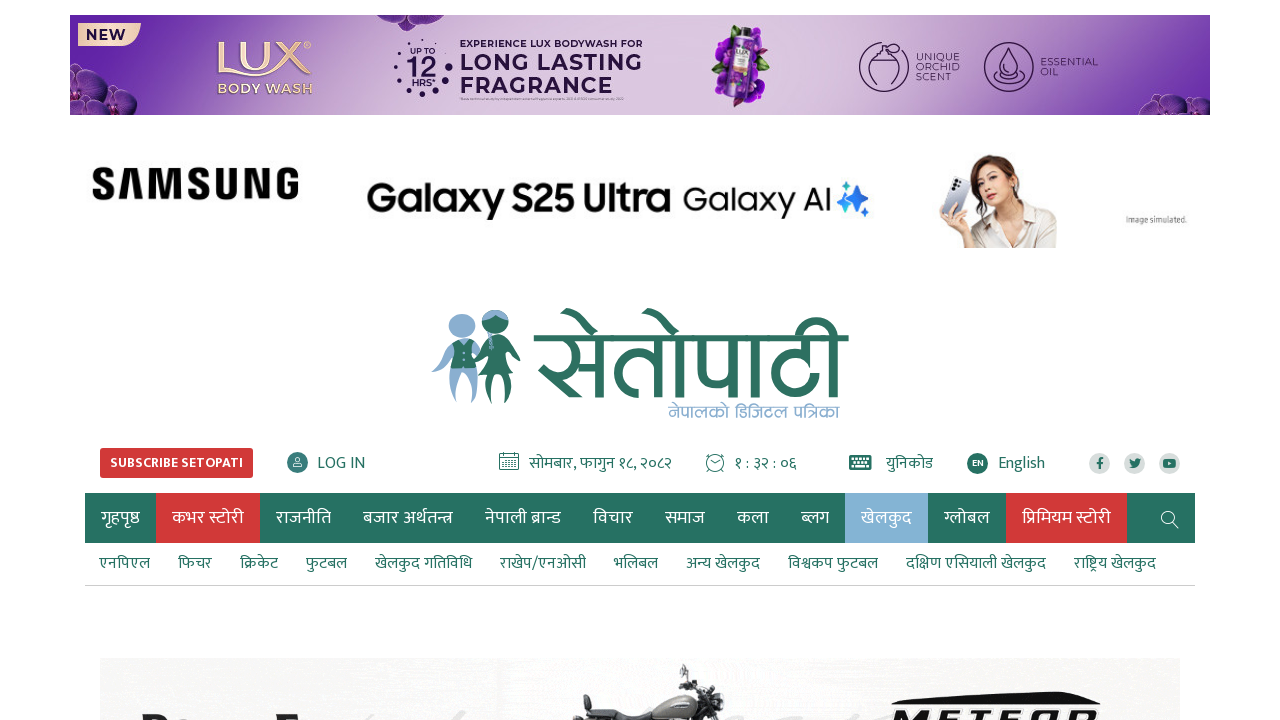